Tests that edits are saved when the input field loses focus (blur event).

Starting URL: https://demo.playwright.dev/todomvc

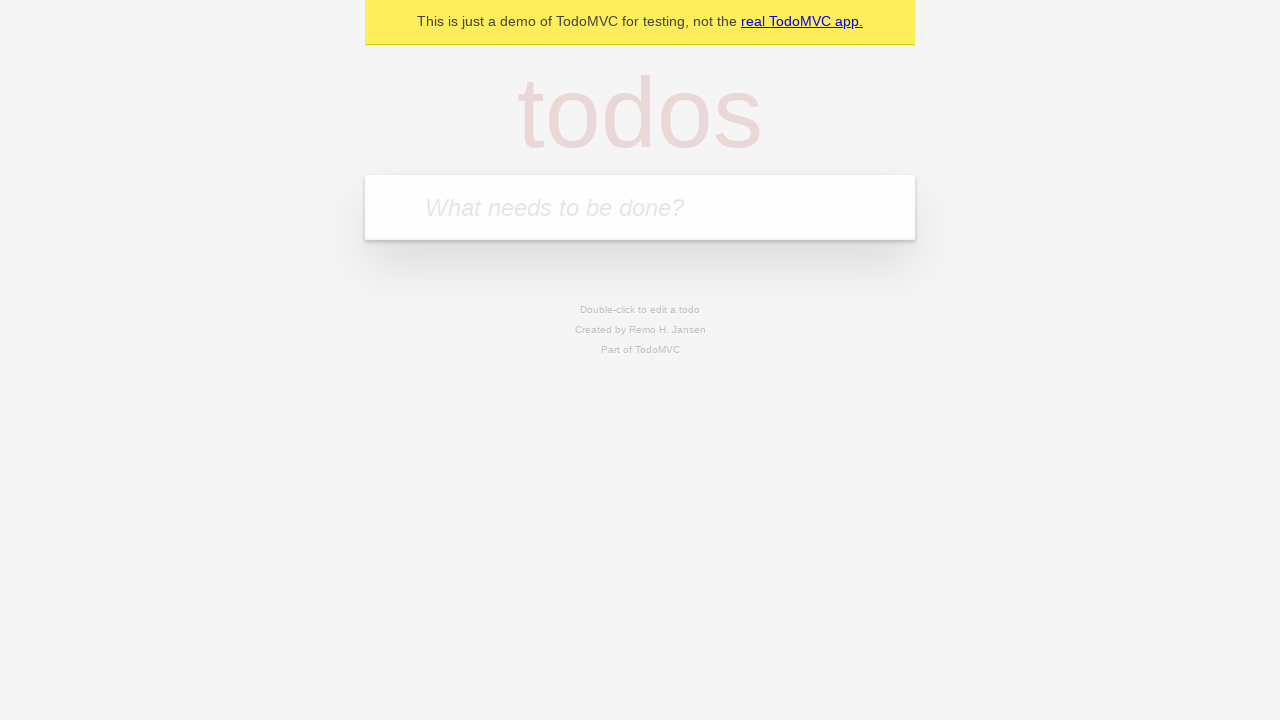

Filled todo input field with 'buy some cheese' on internal:attr=[placeholder="What needs to be done?"i]
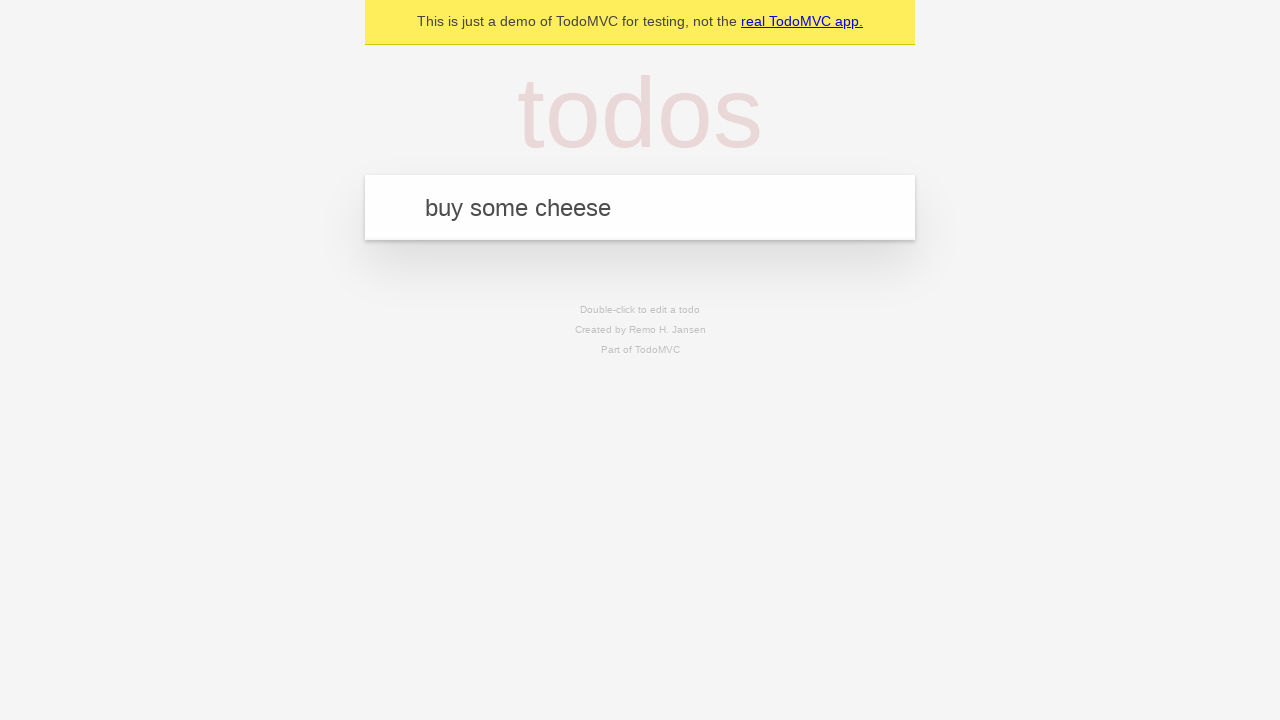

Pressed Enter to create todo 'buy some cheese' on internal:attr=[placeholder="What needs to be done?"i]
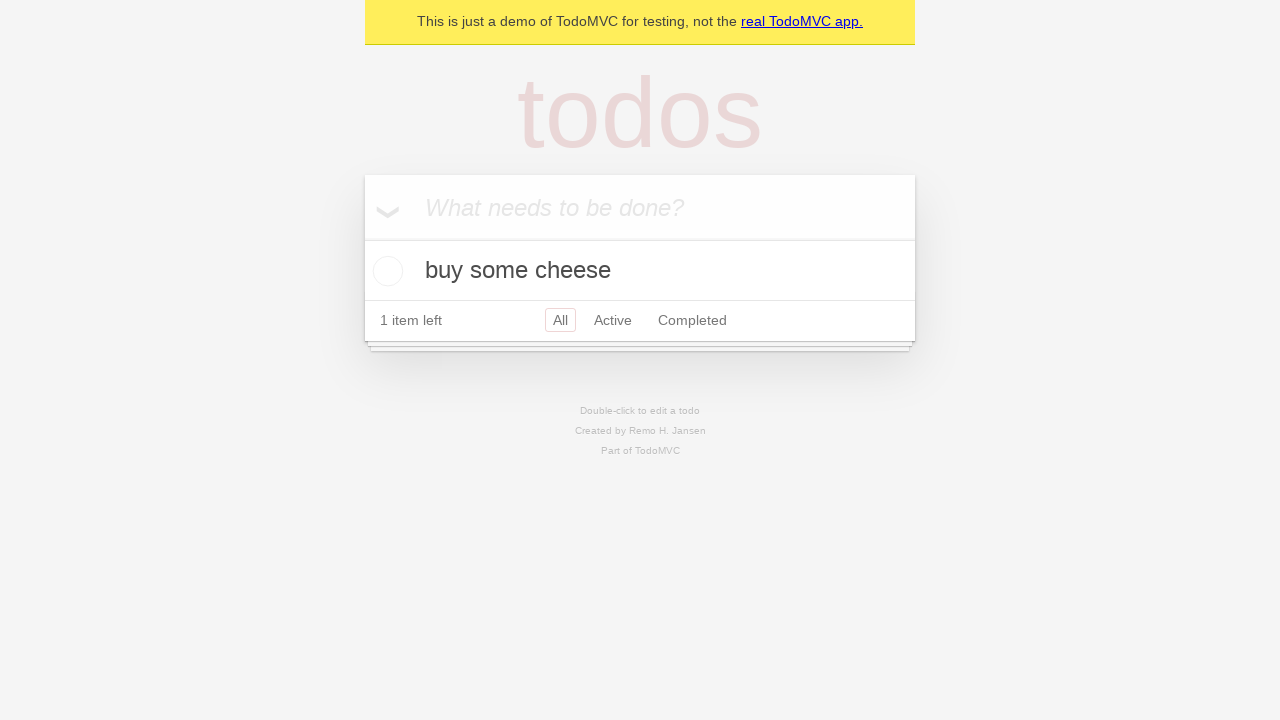

Filled todo input field with 'feed the cat' on internal:attr=[placeholder="What needs to be done?"i]
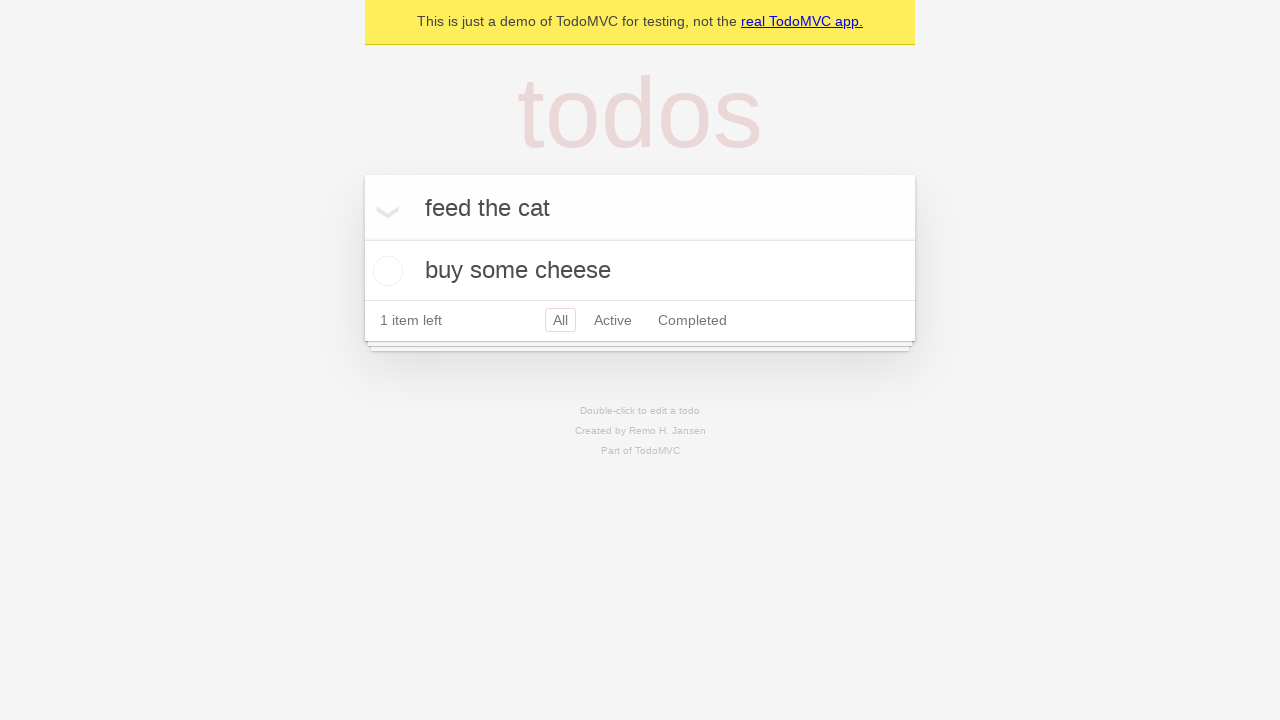

Pressed Enter to create todo 'feed the cat' on internal:attr=[placeholder="What needs to be done?"i]
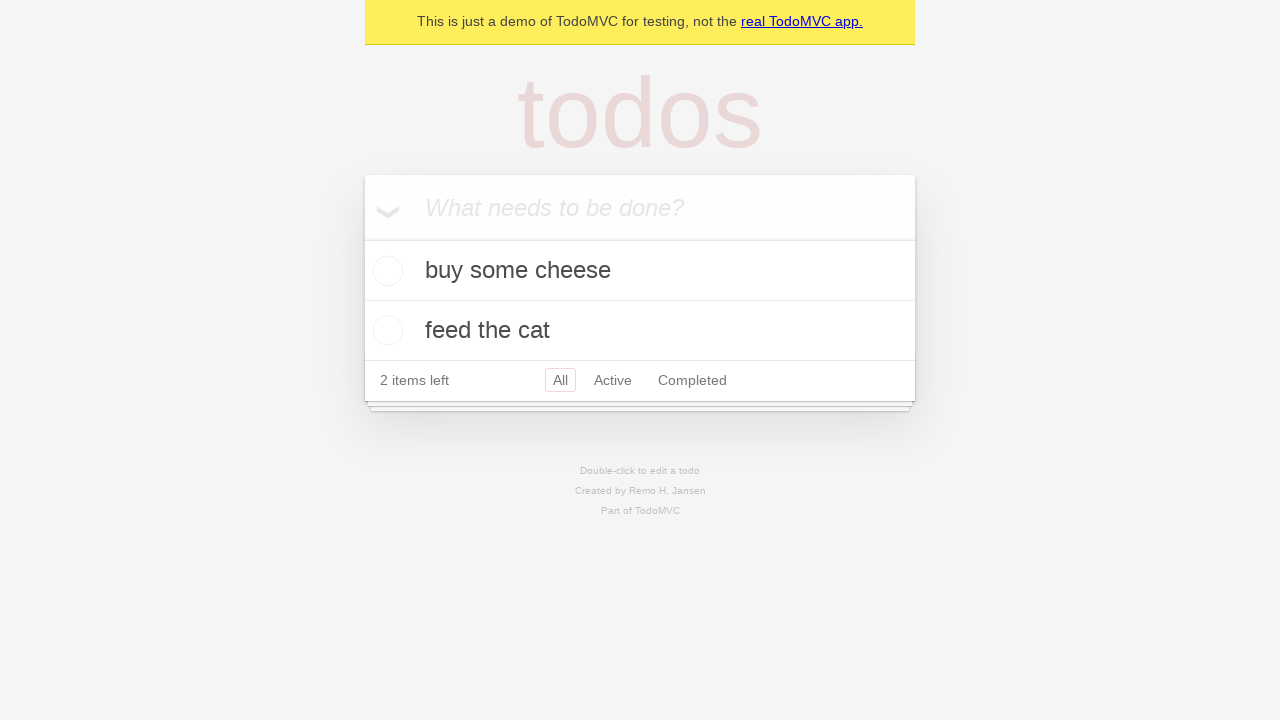

Filled todo input field with 'book a doctors appointment' on internal:attr=[placeholder="What needs to be done?"i]
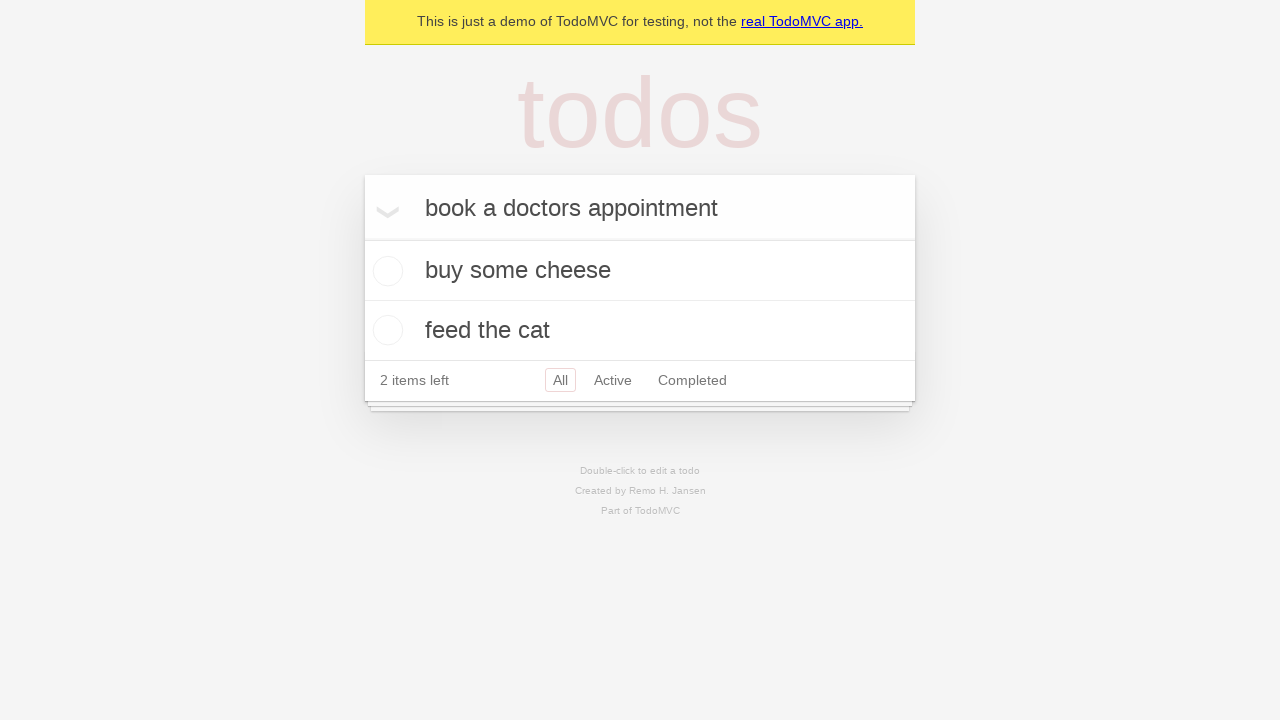

Pressed Enter to create todo 'book a doctors appointment' on internal:attr=[placeholder="What needs to be done?"i]
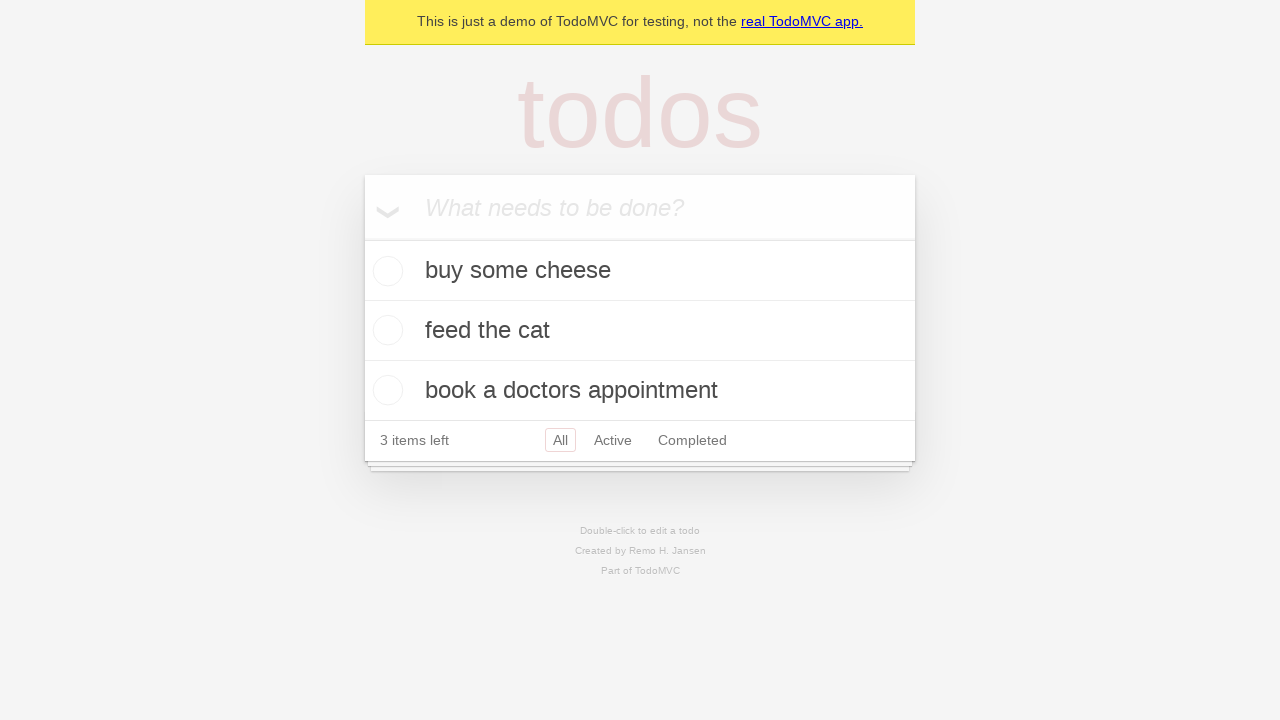

Double-clicked second todo item to enter edit mode at (640, 331) on internal:testid=[data-testid="todo-item"s] >> nth=1
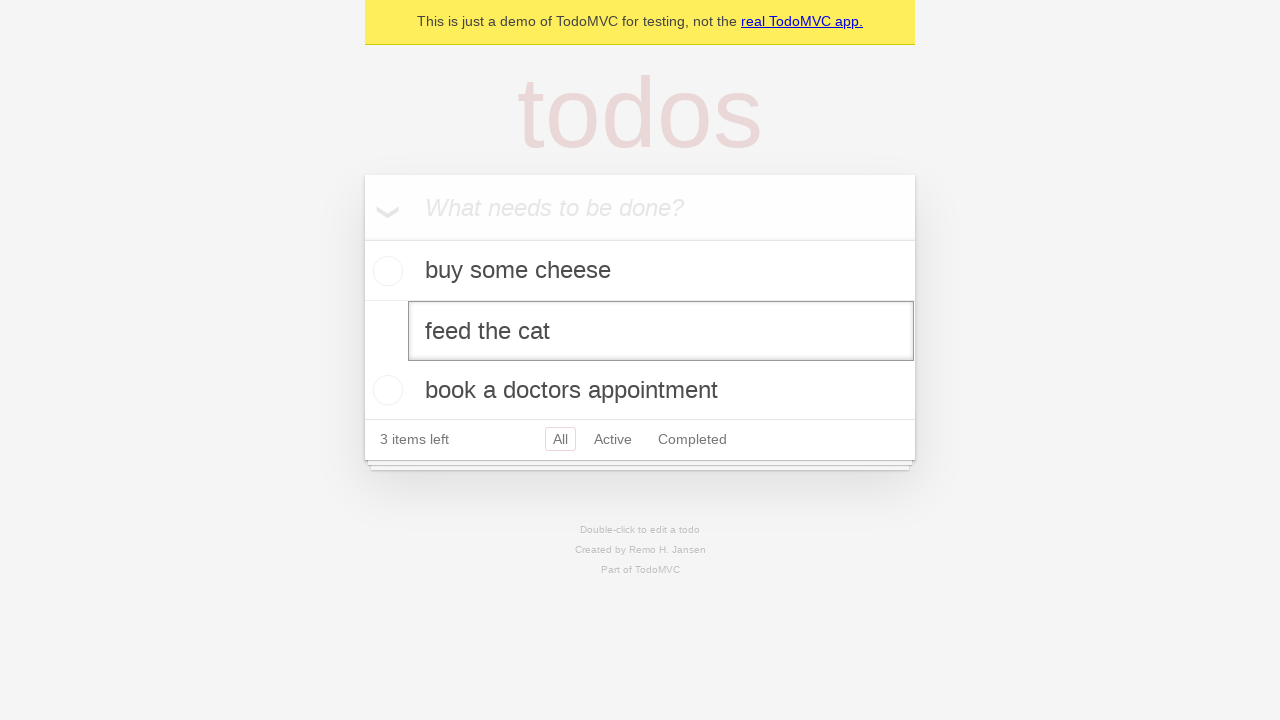

Filled edit textbox with 'buy some sausages' on internal:testid=[data-testid="todo-item"s] >> nth=1 >> internal:role=textbox[nam
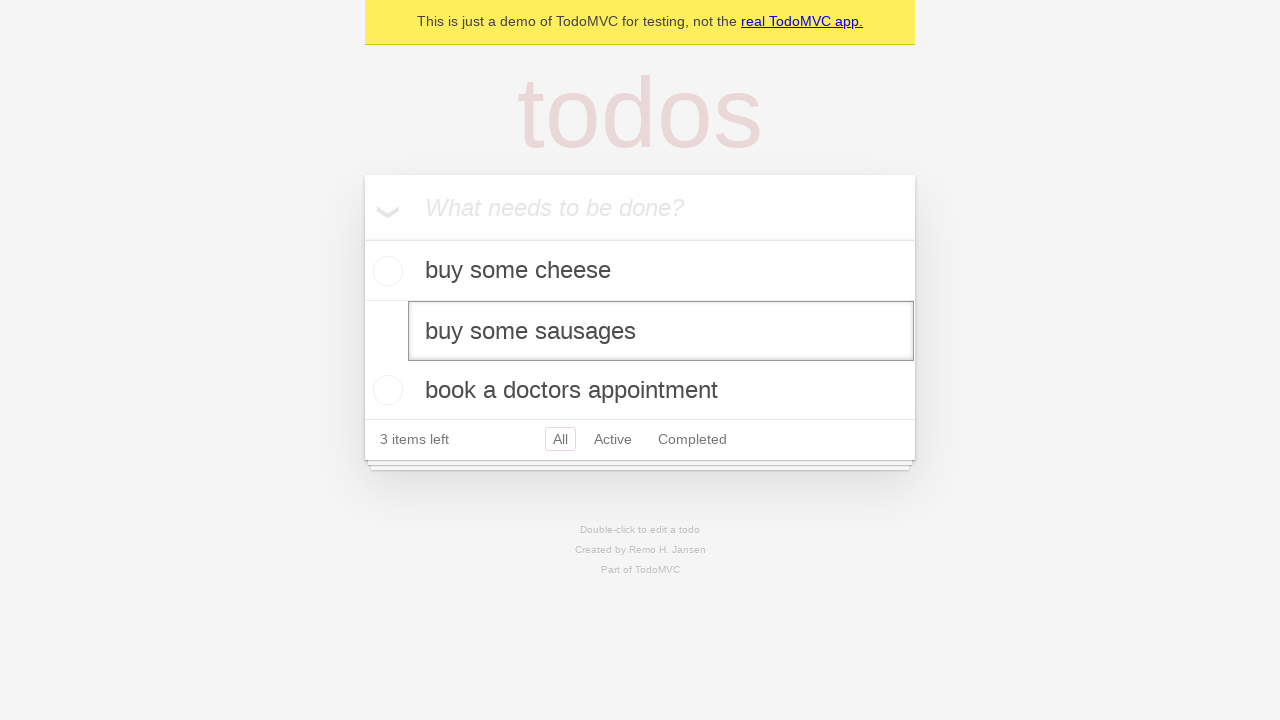

Triggered blur event on edit textbox to save changes
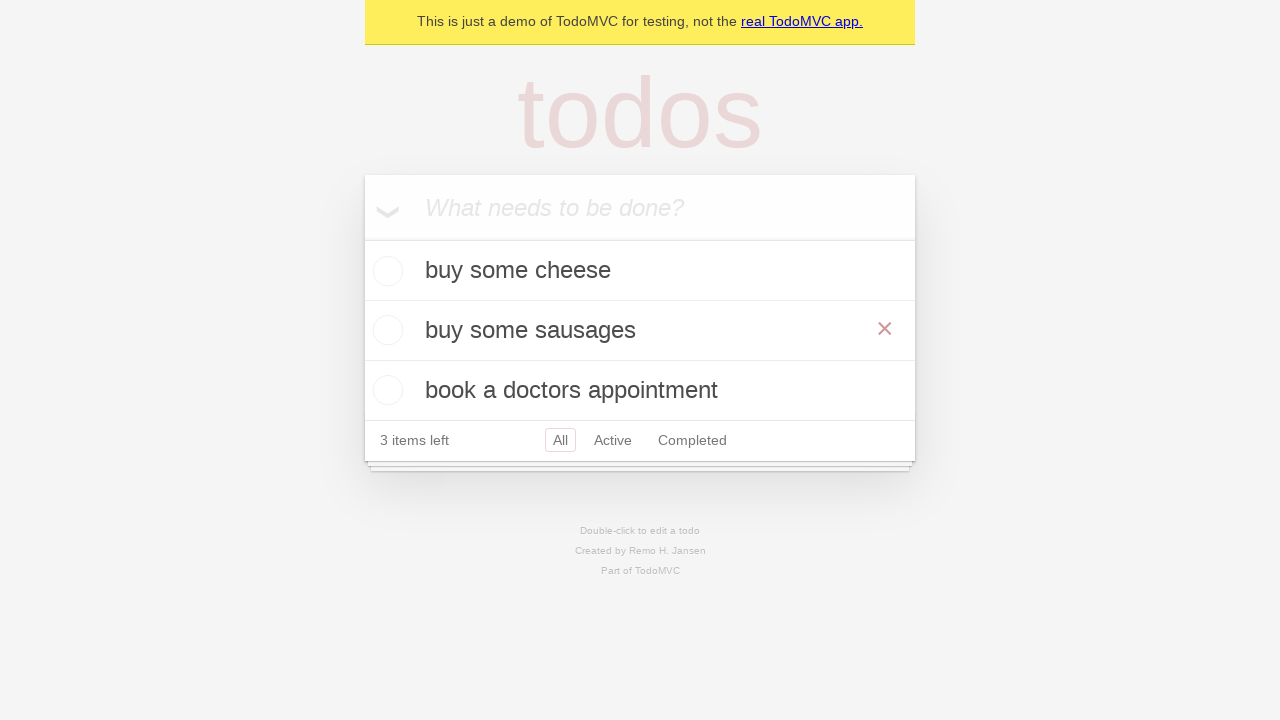

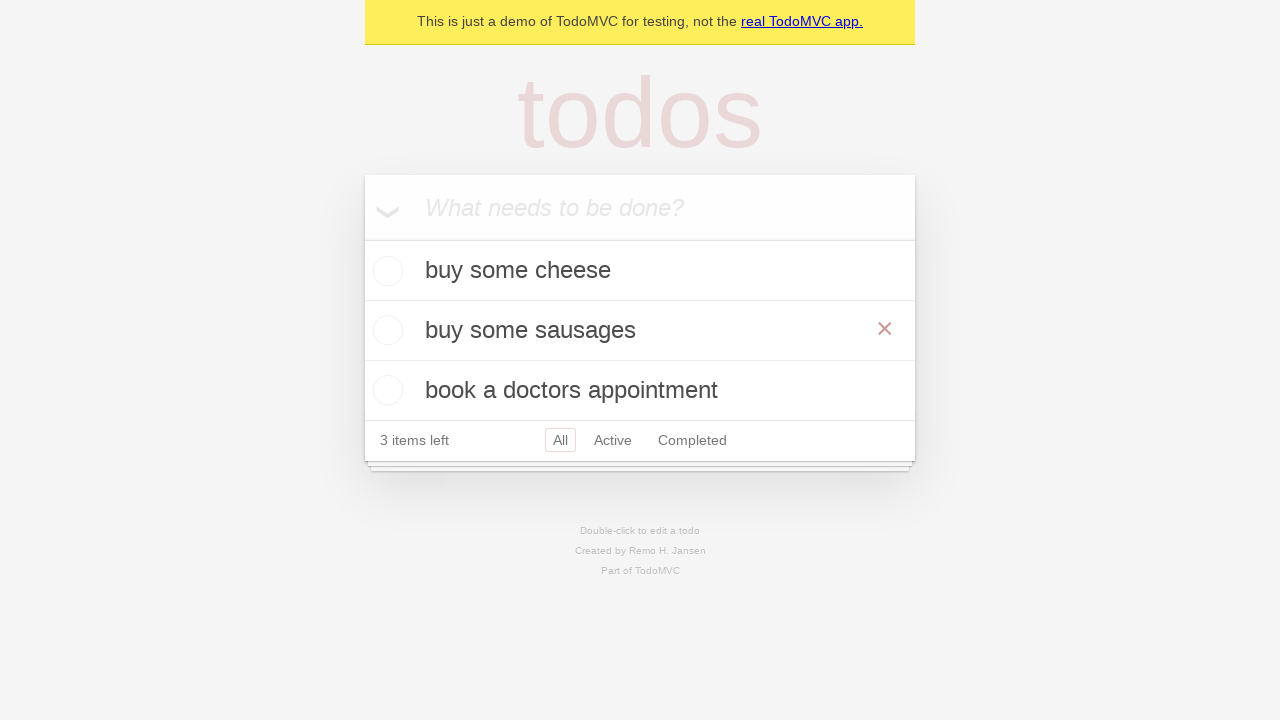